Tests alert handling functionality by interacting with different types of JavaScript alerts - accepting a simple alert and dismissing a confirmation dialog

Starting URL: https://demo.automationtesting.in/Alerts.html

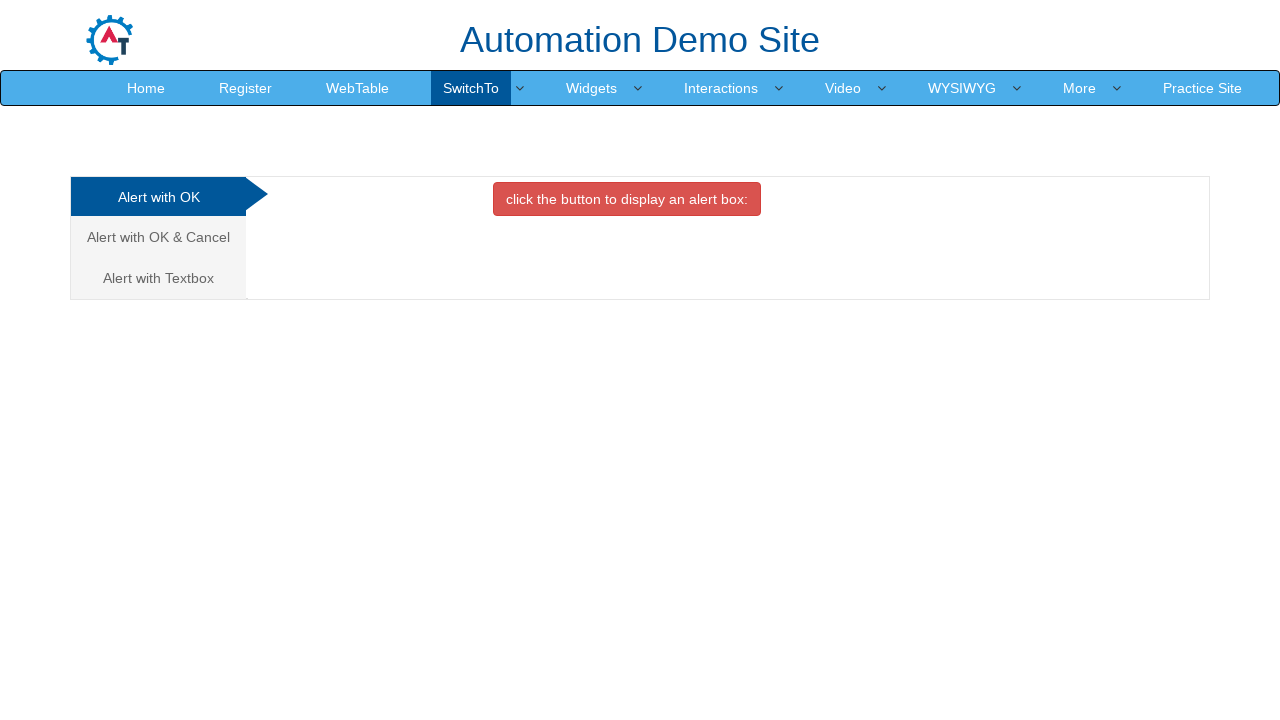

Clicked button to trigger first alert at (627, 199) on xpath=//div[@class='tab-content']/div/button[@class='btn btn-danger']
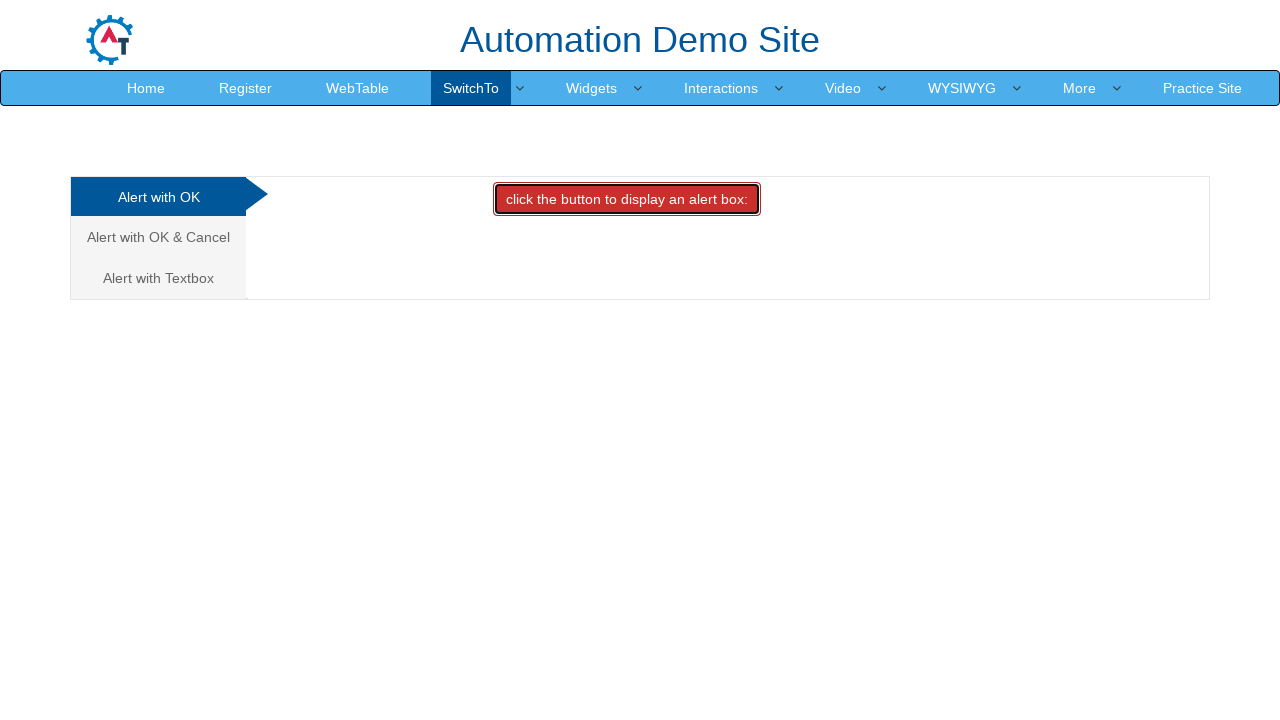

Set up dialog handler to accept alerts
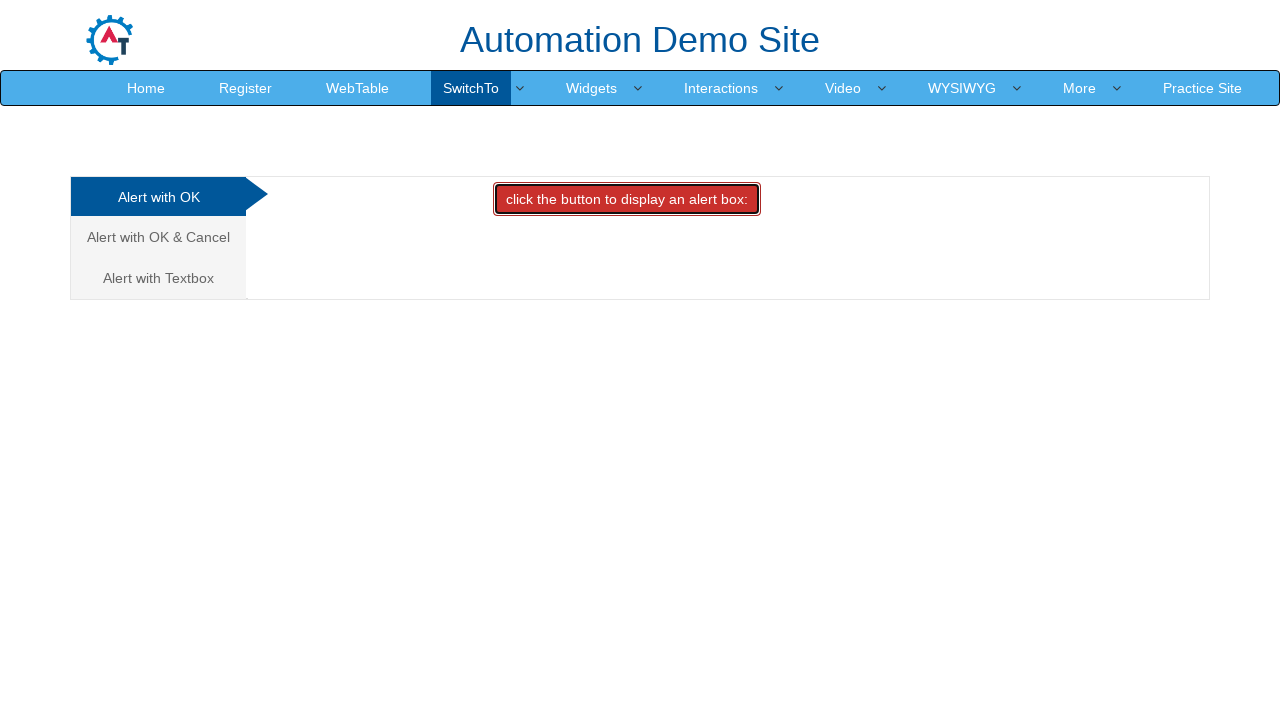

Waited for alert to be processed
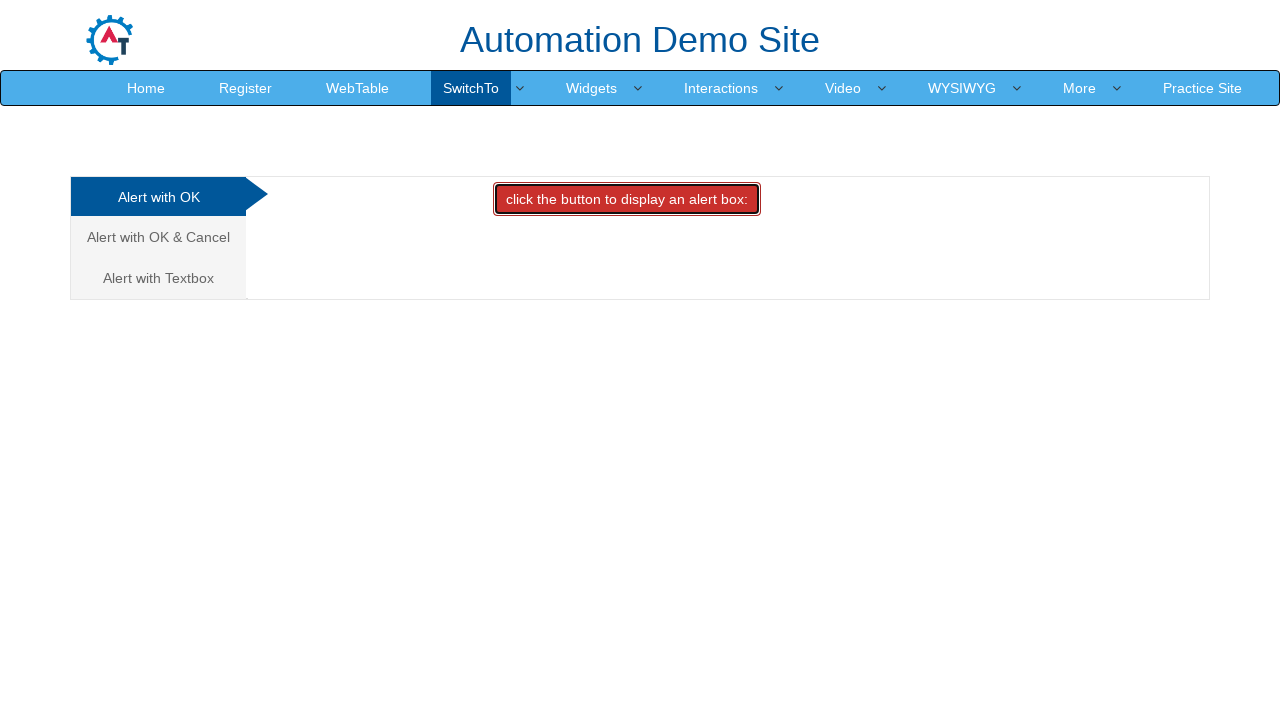

Navigated to Alert with OK & Cancel section at (158, 237) on xpath=//a[.='Alert with OK & Cancel ']
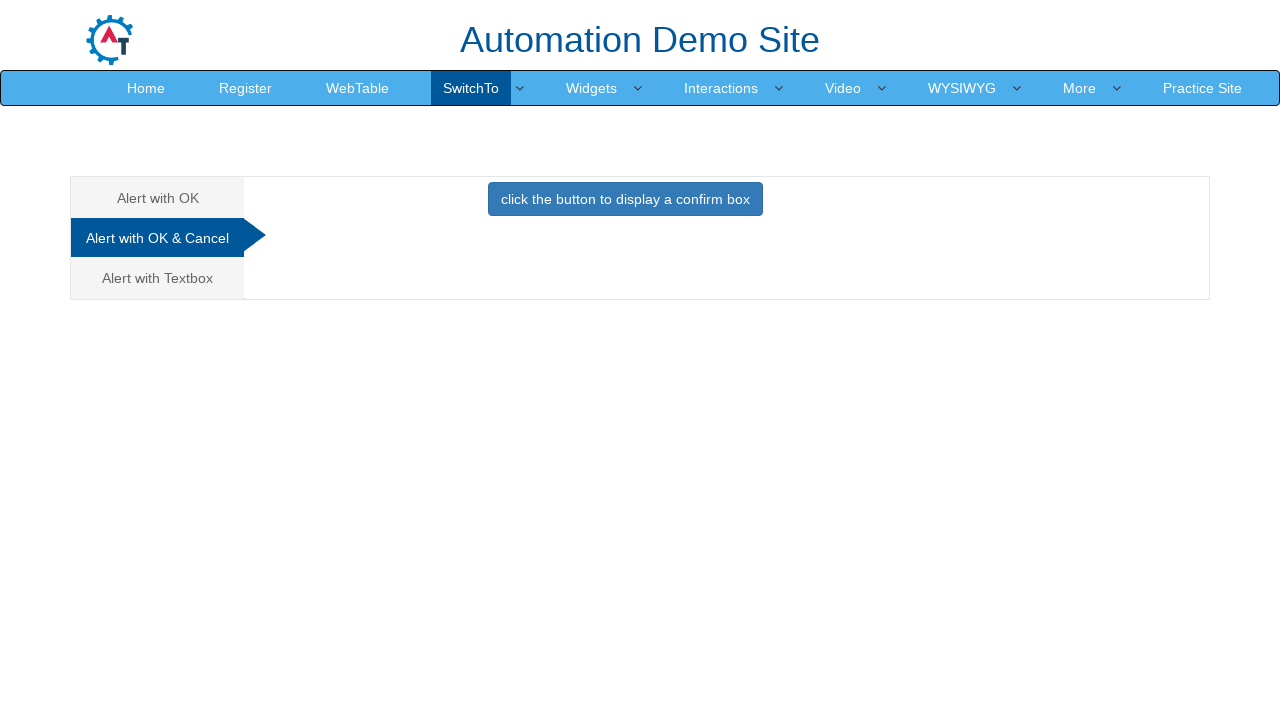

Clicked button to trigger confirmation dialog at (625, 199) on xpath=//button[.='click the button to display a confirm box ']
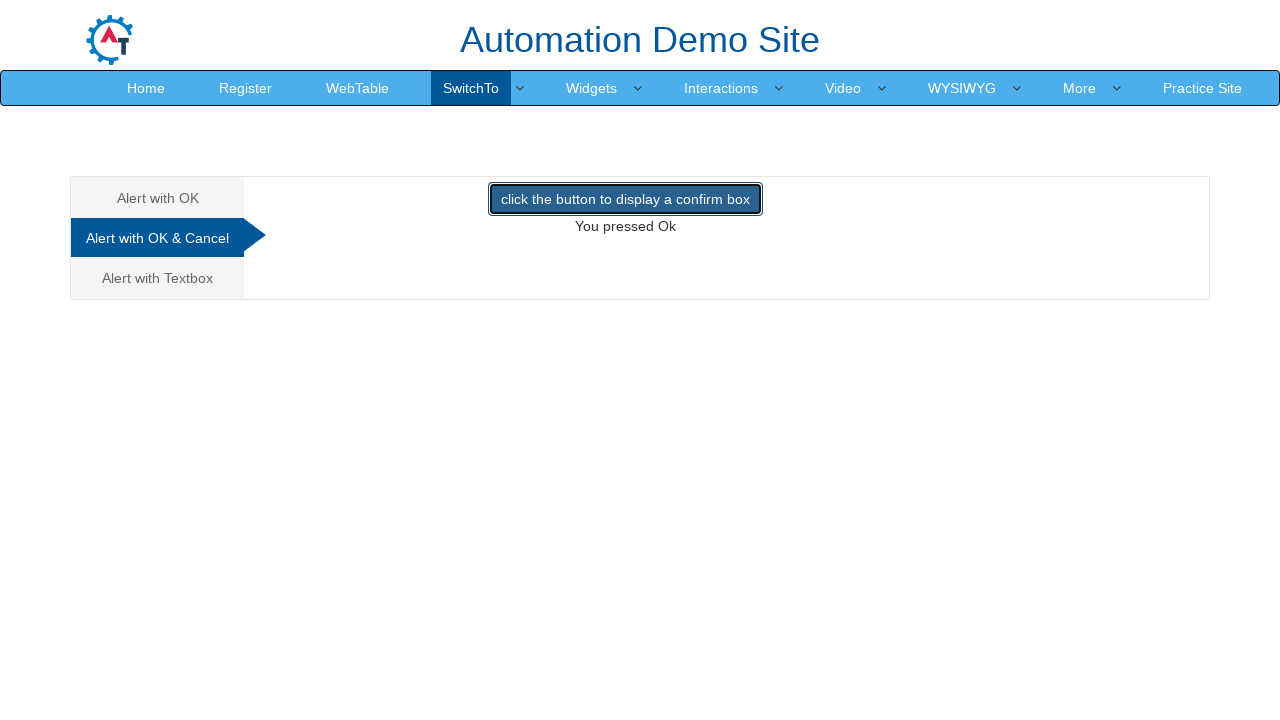

Set up dialog handler to dismiss confirmation dialogs
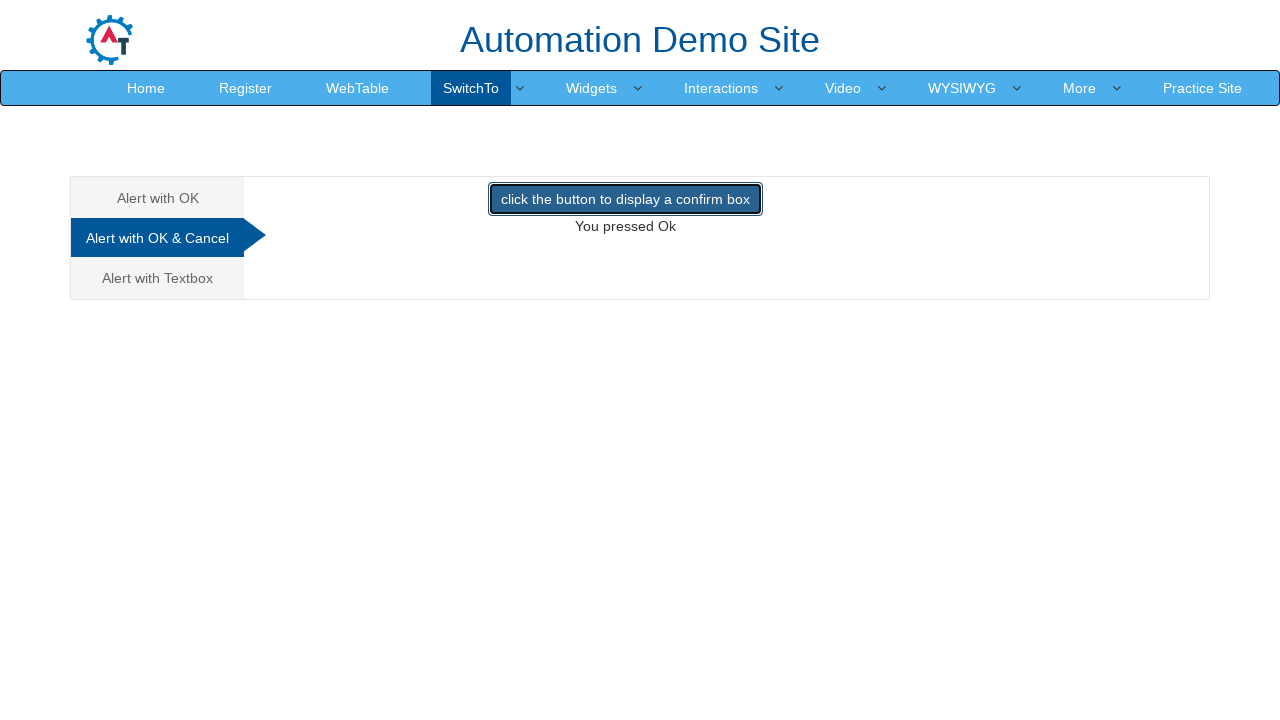

Waited for confirmation dialog to be processed
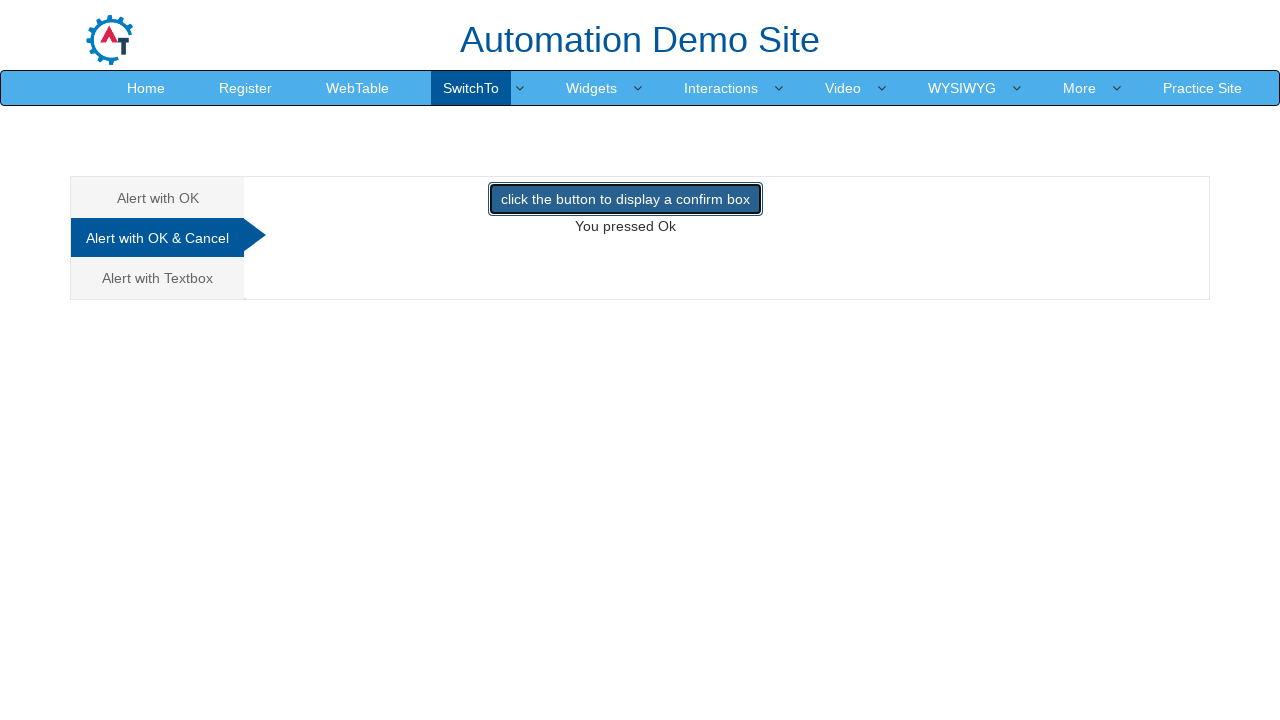

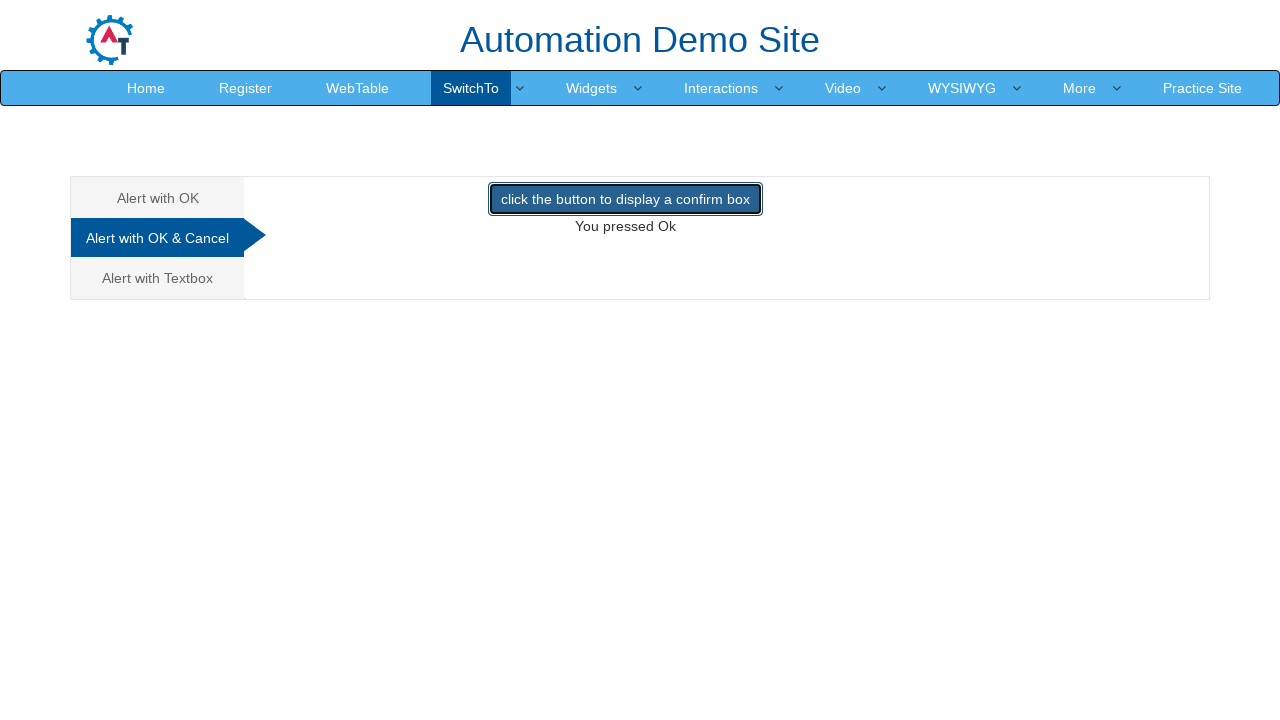